Tests adding todo items by creating two todos and verifying they appear in the list

Starting URL: https://demo.playwright.dev/todomvc

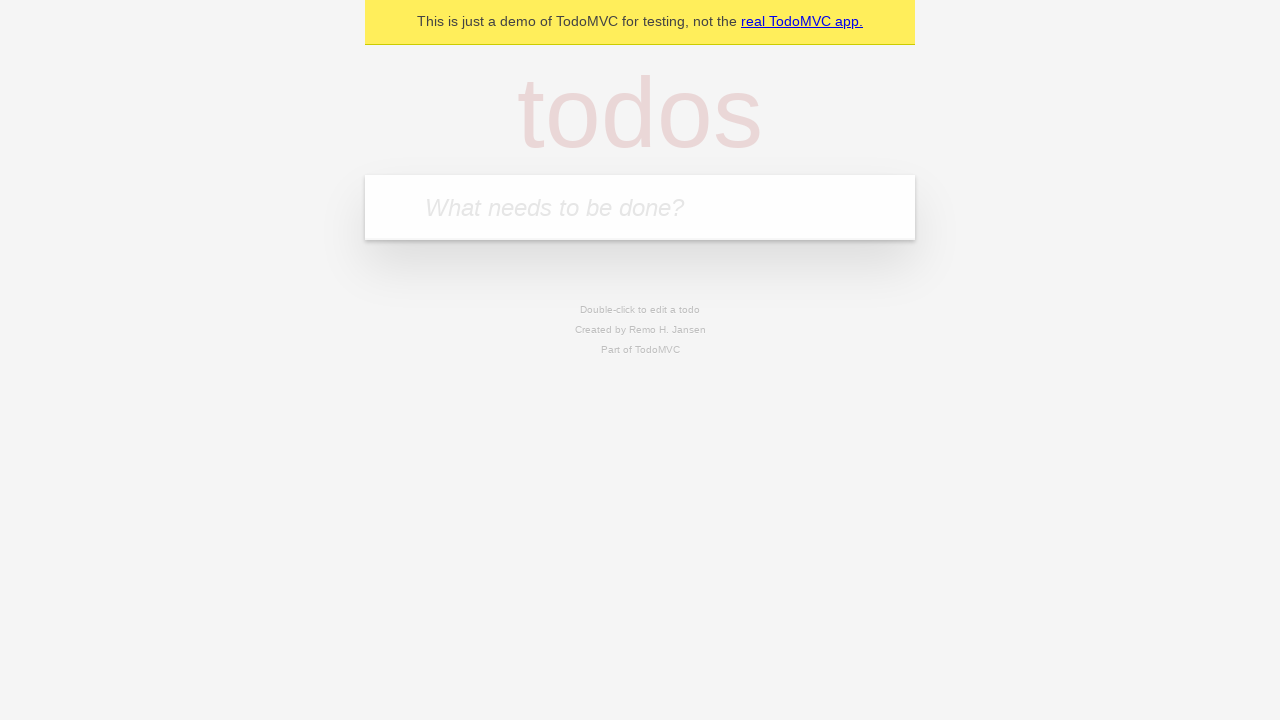

Filled todo input with 'buy some cheese' on internal:attr=[placeholder="What needs to be done?"i]
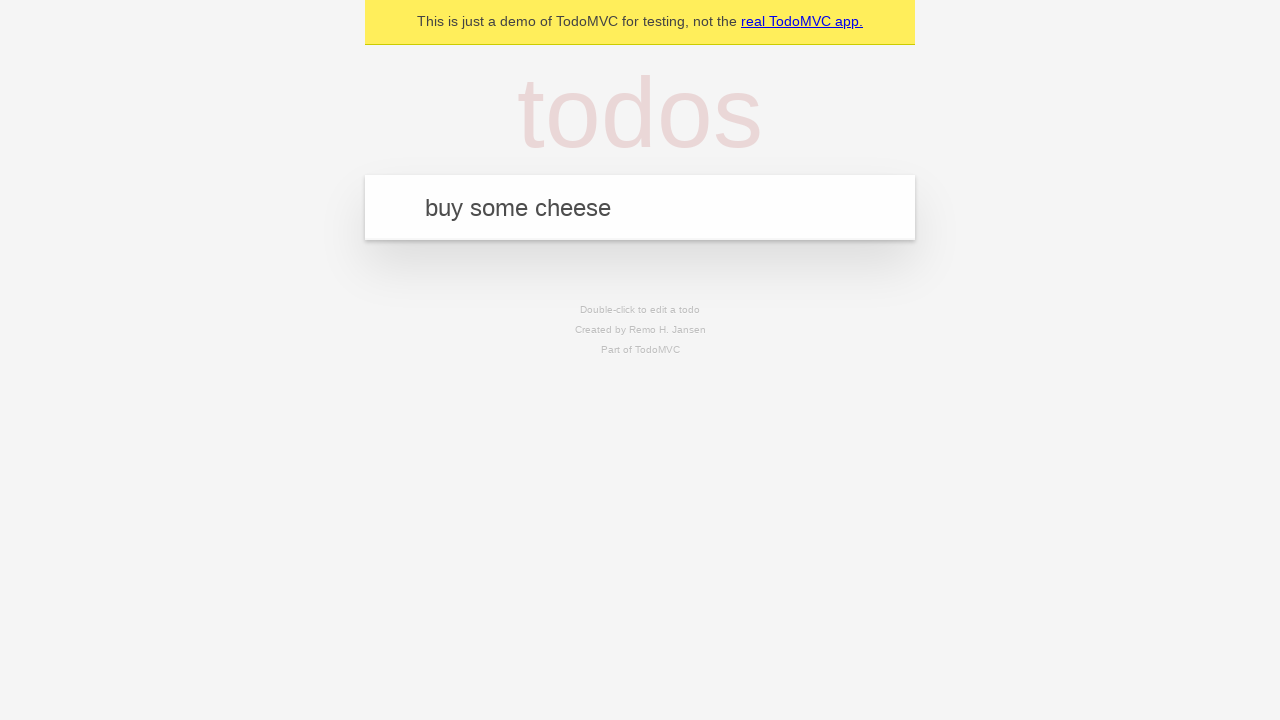

Pressed Enter to create first todo on internal:attr=[placeholder="What needs to be done?"i]
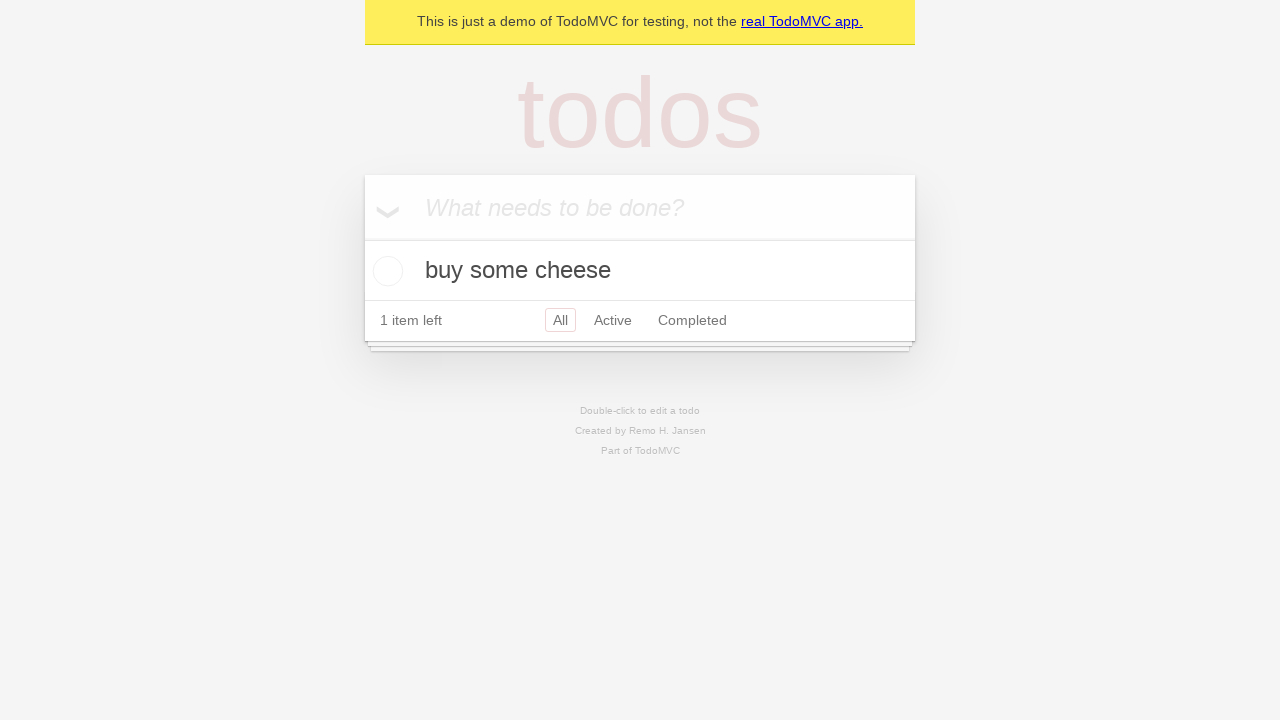

First todo item appeared in the list
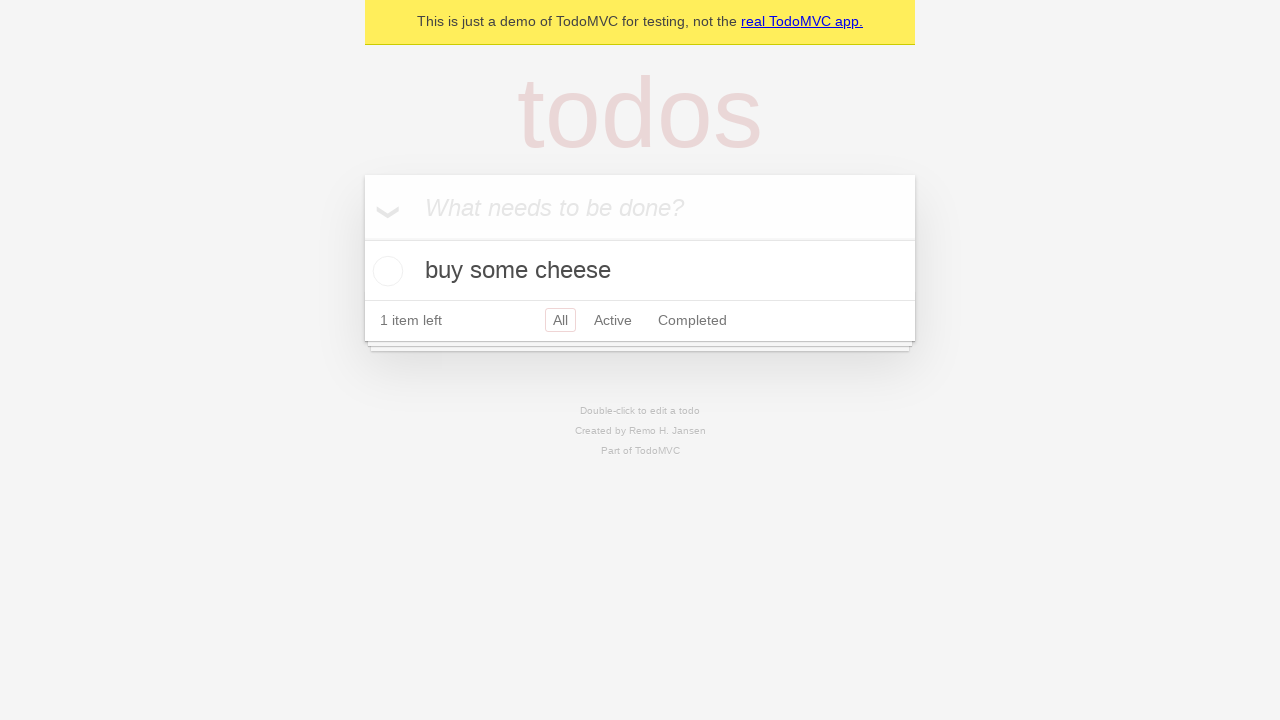

Filled todo input with 'feed the cat' on internal:attr=[placeholder="What needs to be done?"i]
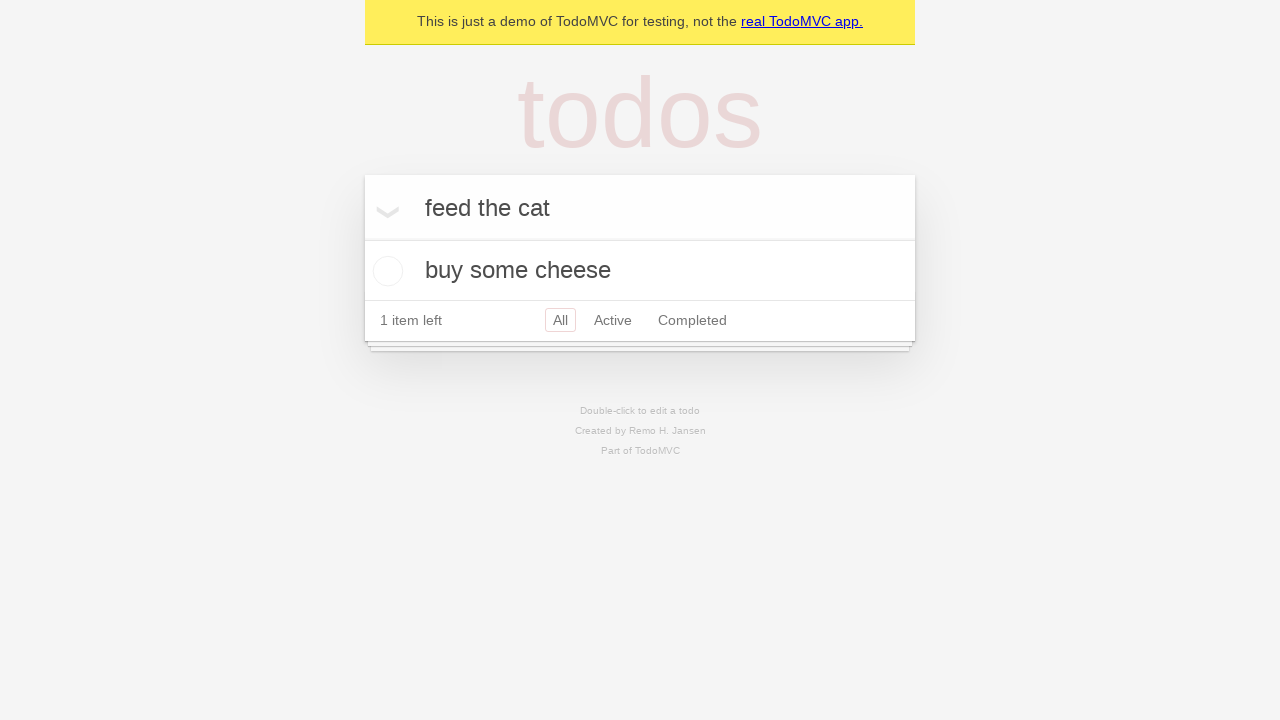

Pressed Enter to create second todo on internal:attr=[placeholder="What needs to be done?"i]
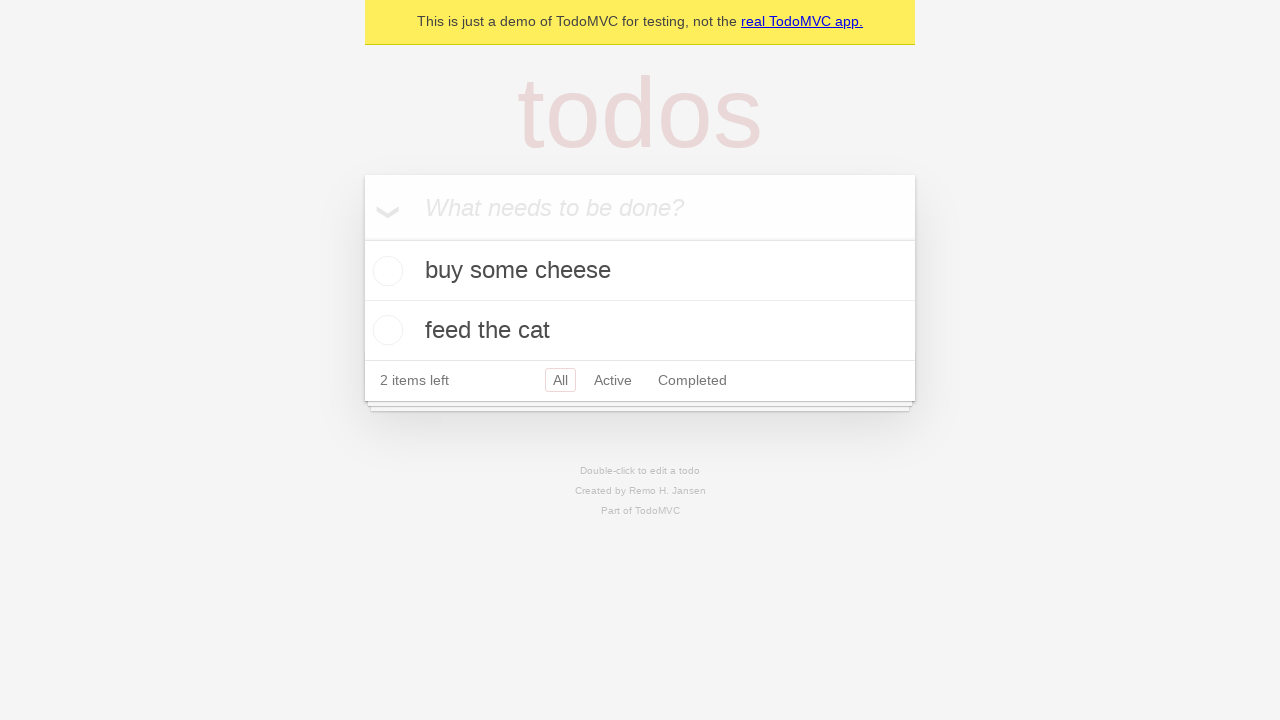

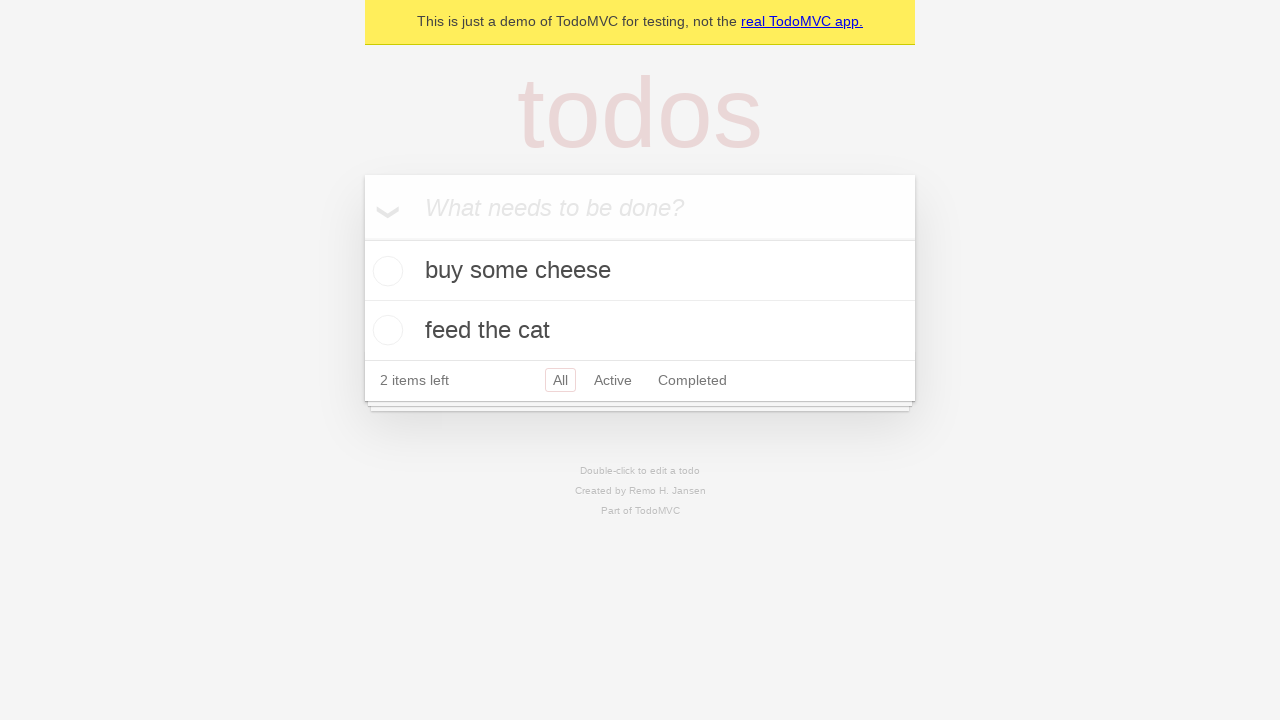